Tests iframe handling by switching between multiple nested iframes, entering text in an input field within a nested iframe, and then switching back to interact with the main page

Starting URL: http://demo.automationtesting.in/Frames.html

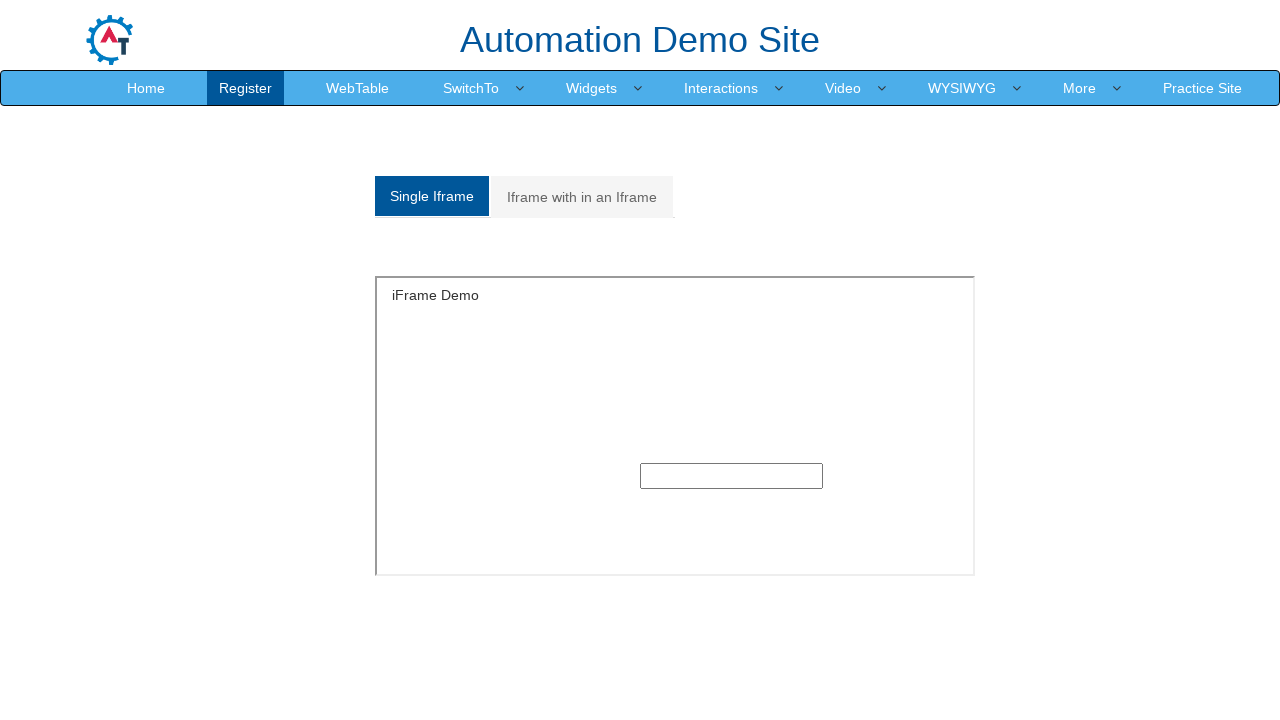

Clicked on 'Multiple' iframe button at (582, 197) on a[href='#Multiple']
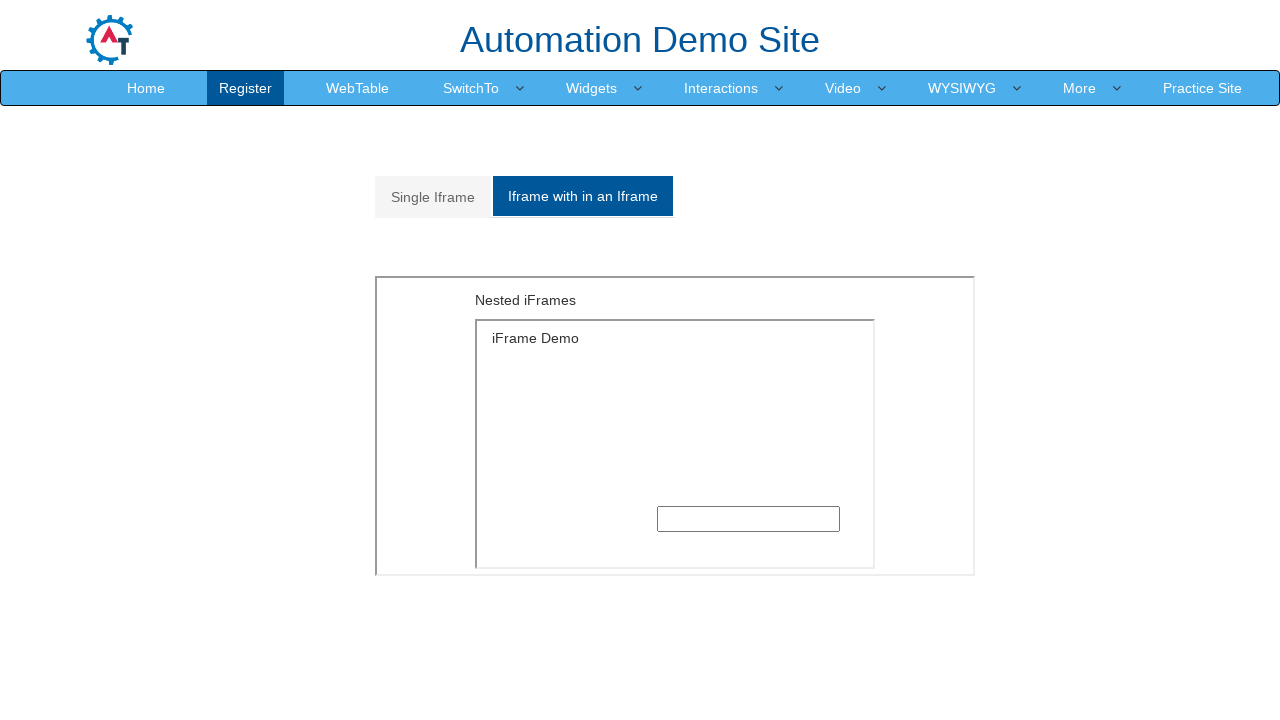

Located first iframe with src='MultipleFrames.html'
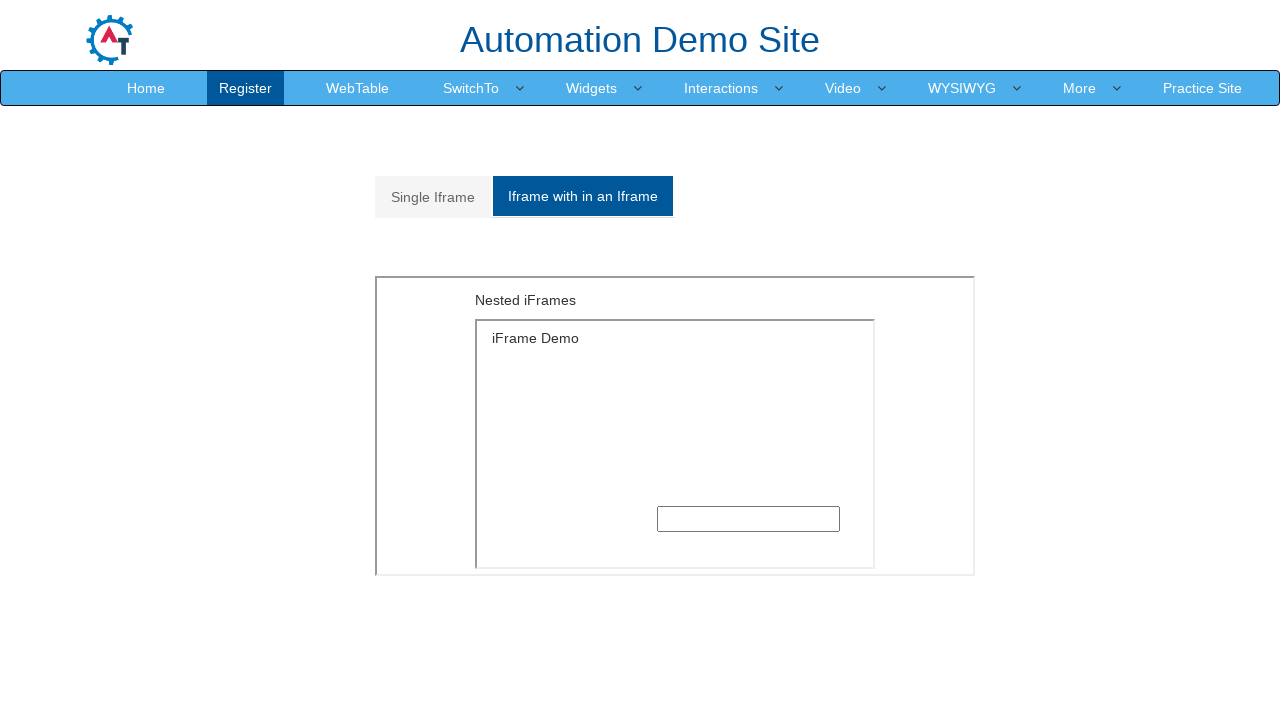

Located nested iframe with src='SingleFrame.html' within first iframe
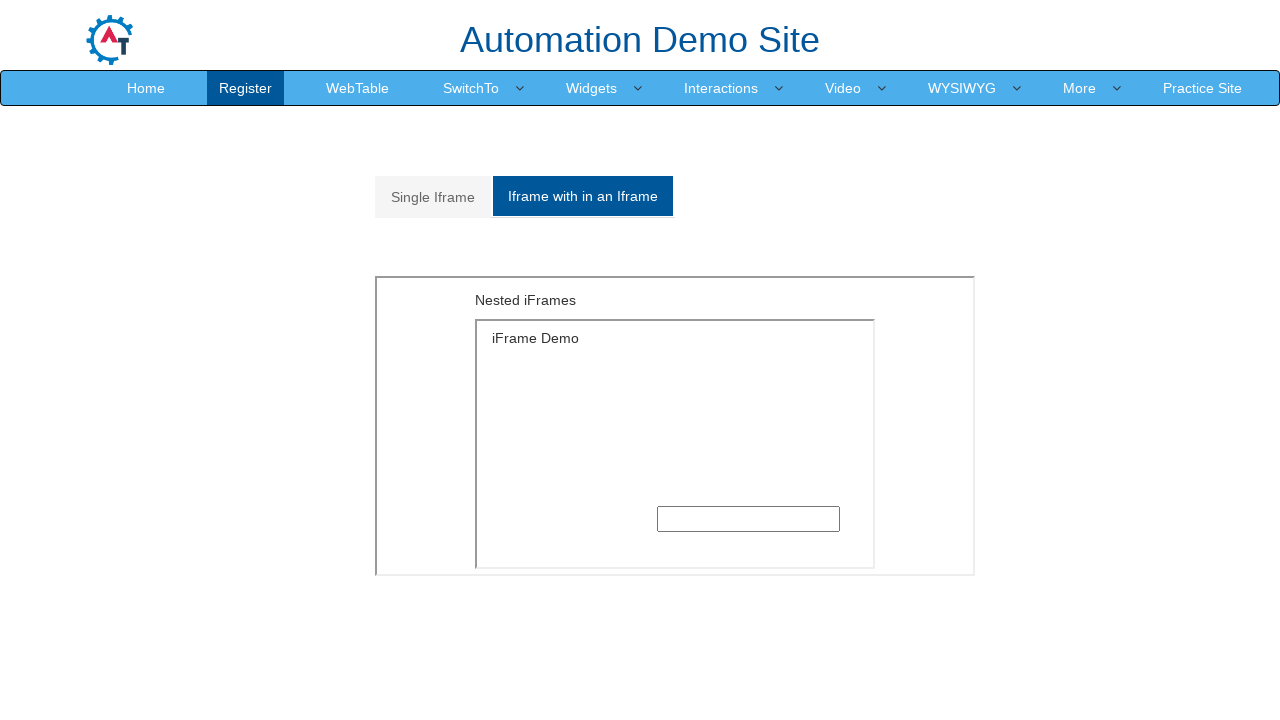

Entered text 'ABC' into input field within nested iframe on iframe[src='MultipleFrames.html'] >> internal:control=enter-frame >> iframe[src=
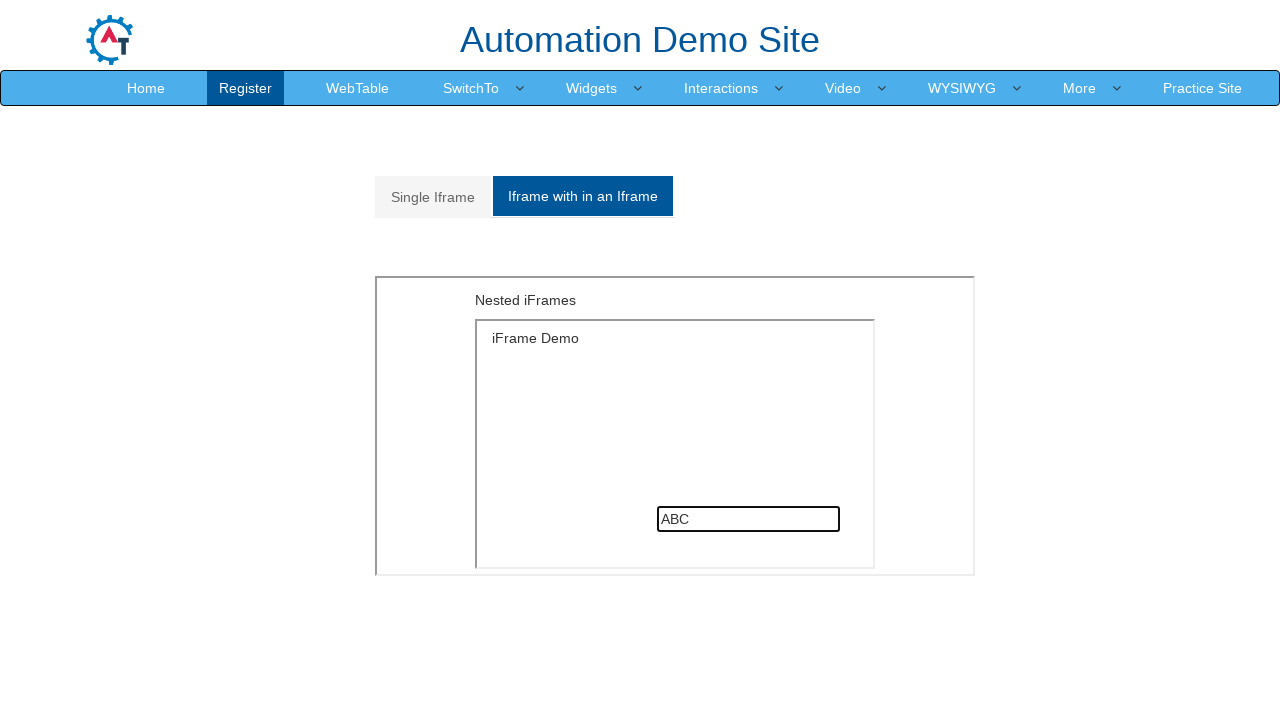

Clicked on 'Single' iframe button to switch back to main page context at (433, 197) on a[href='#Single']
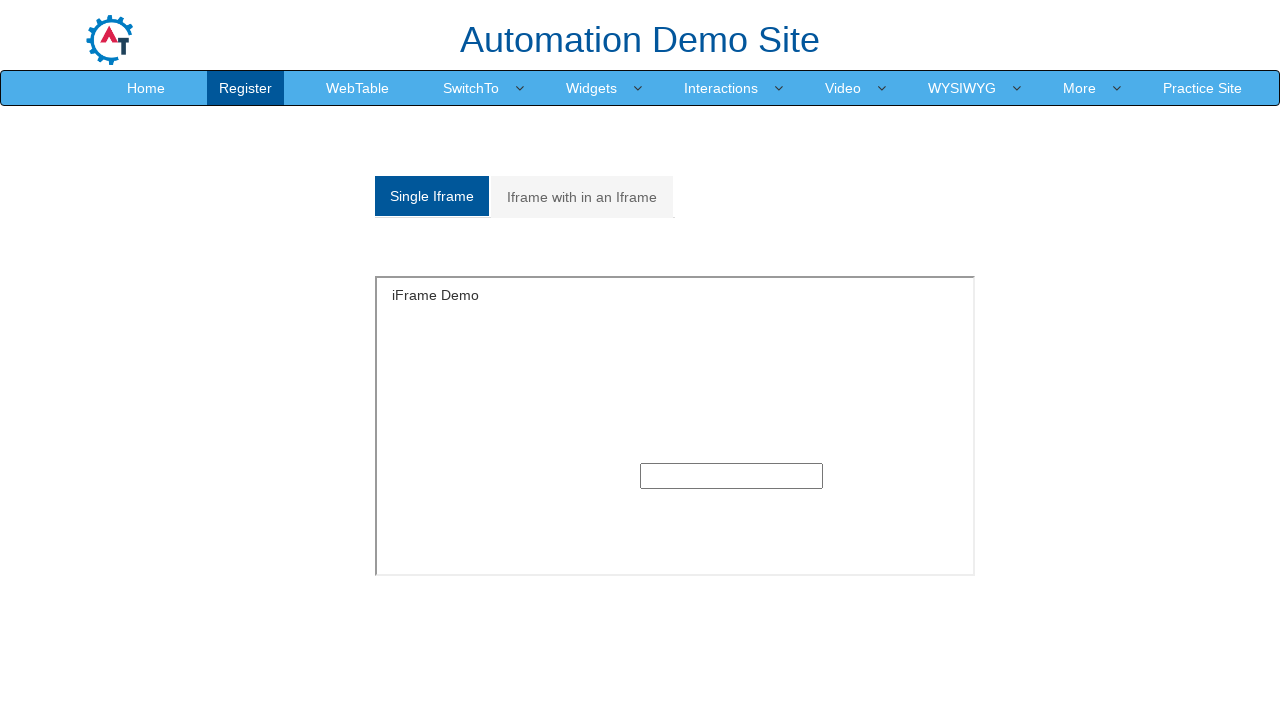

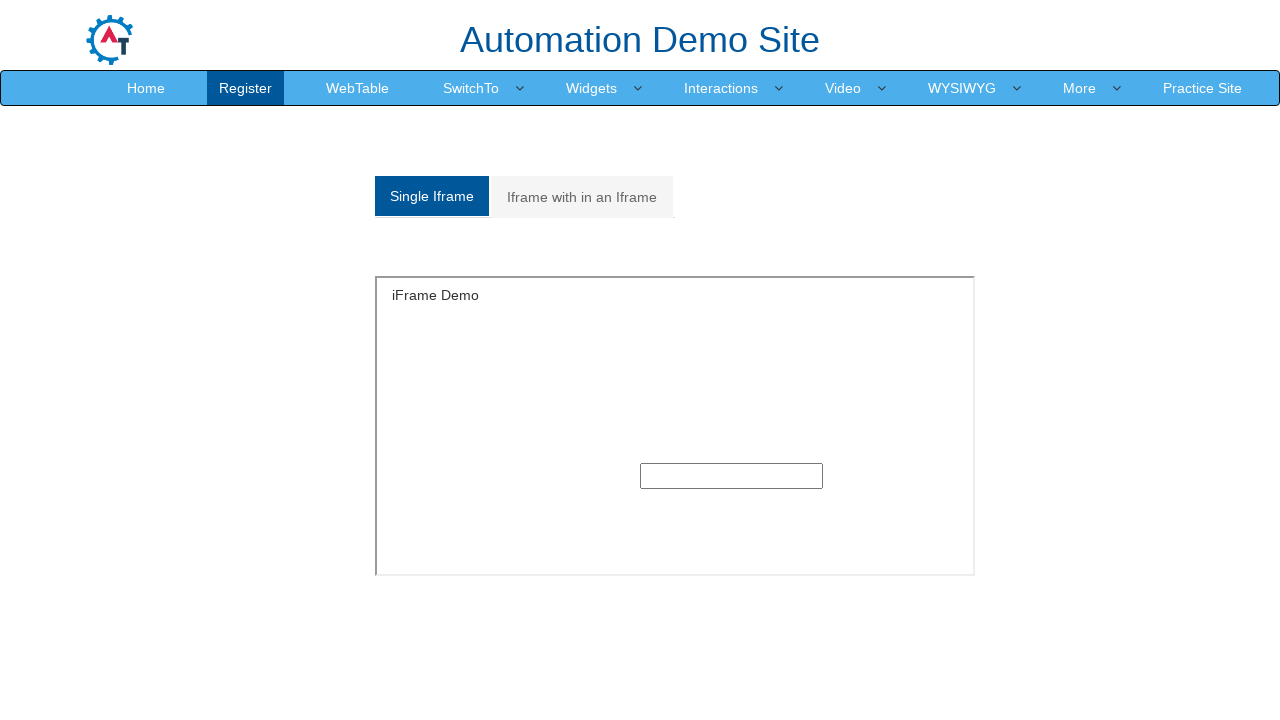